Waits for dynamic content to load and verifies the text "What is this magic? It's dev magic~" appears on the page

Starting URL: https://kristinek.github.io/site/examples/sync

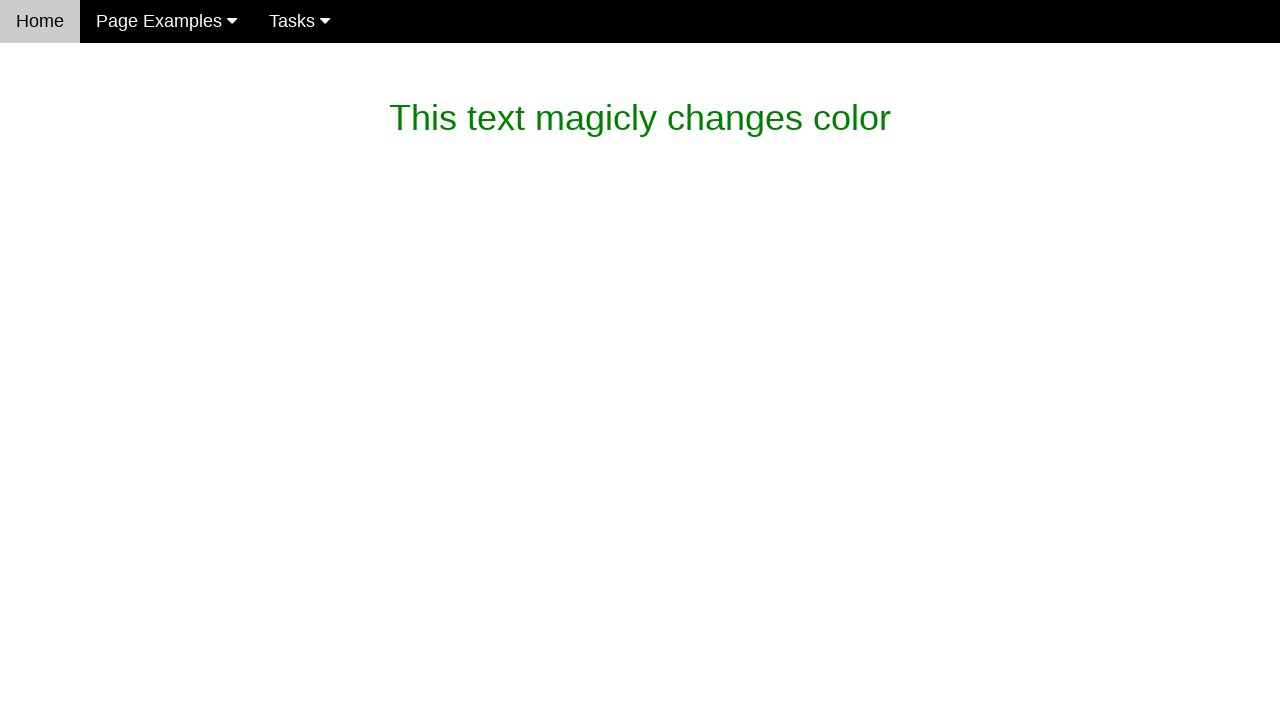

Waited for dynamic content containing 'dev magic' to load
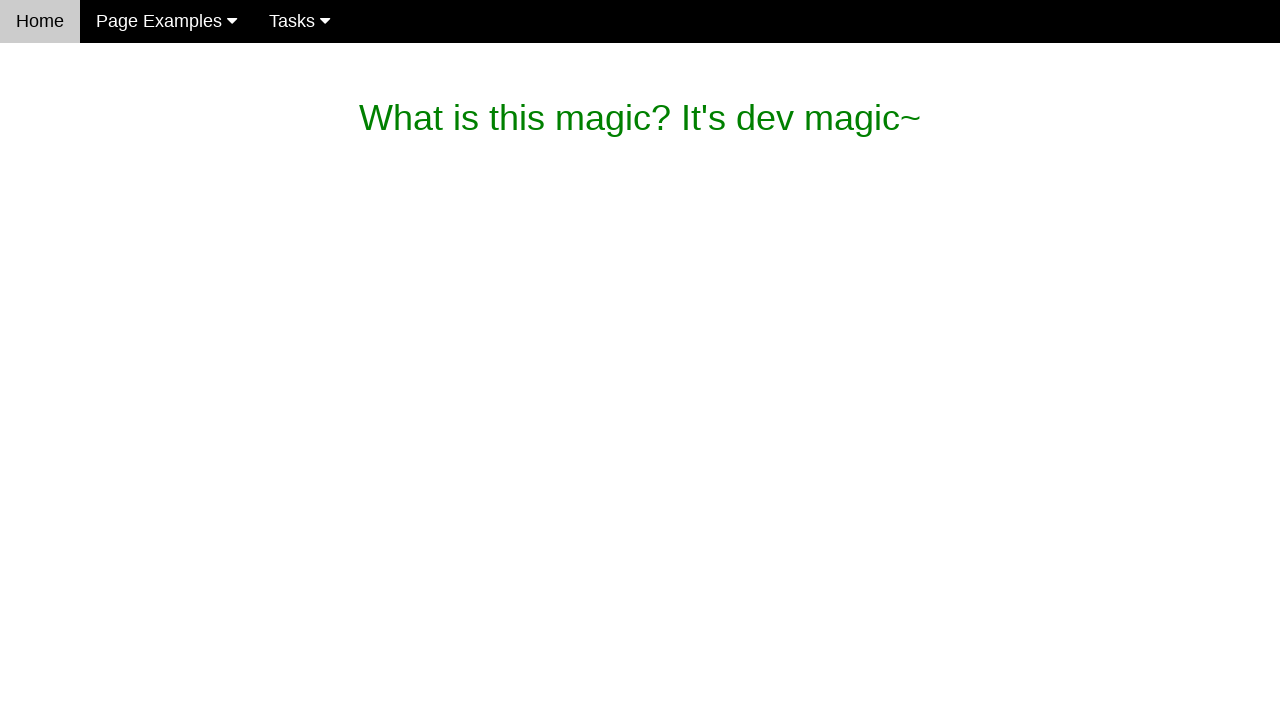

Verified the text 'What is this magic? It's dev magic~' appears on the page
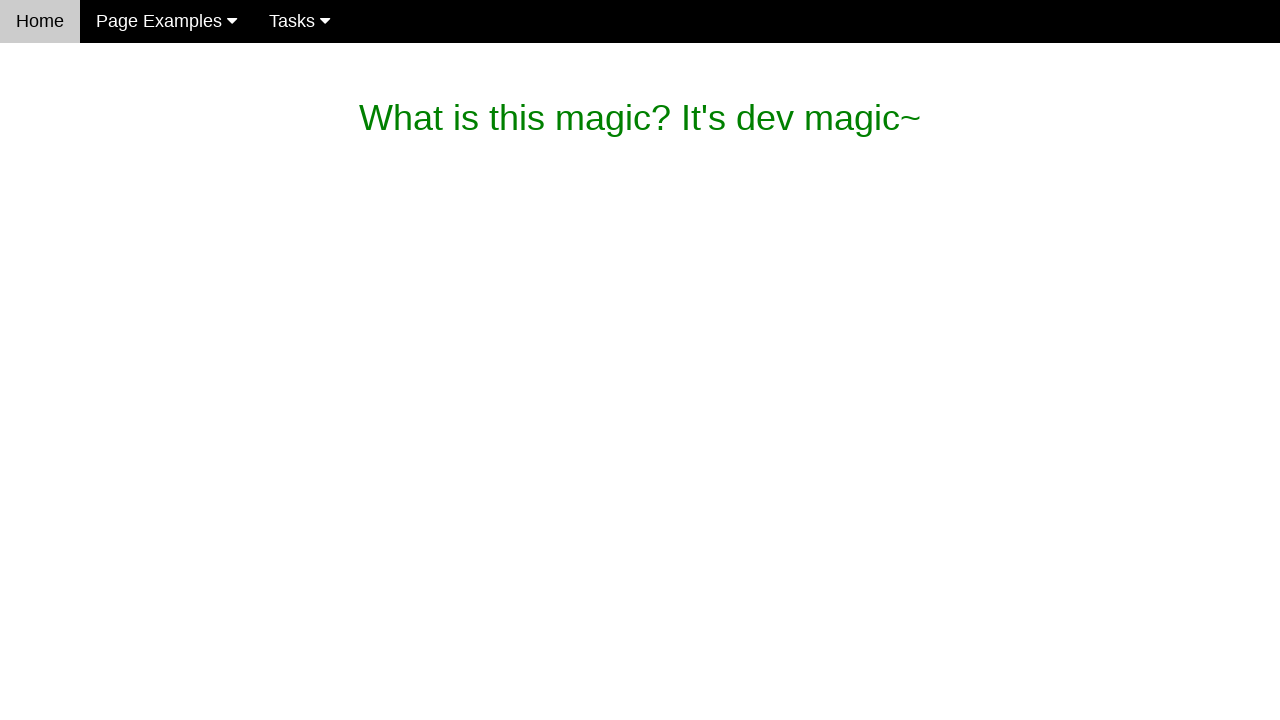

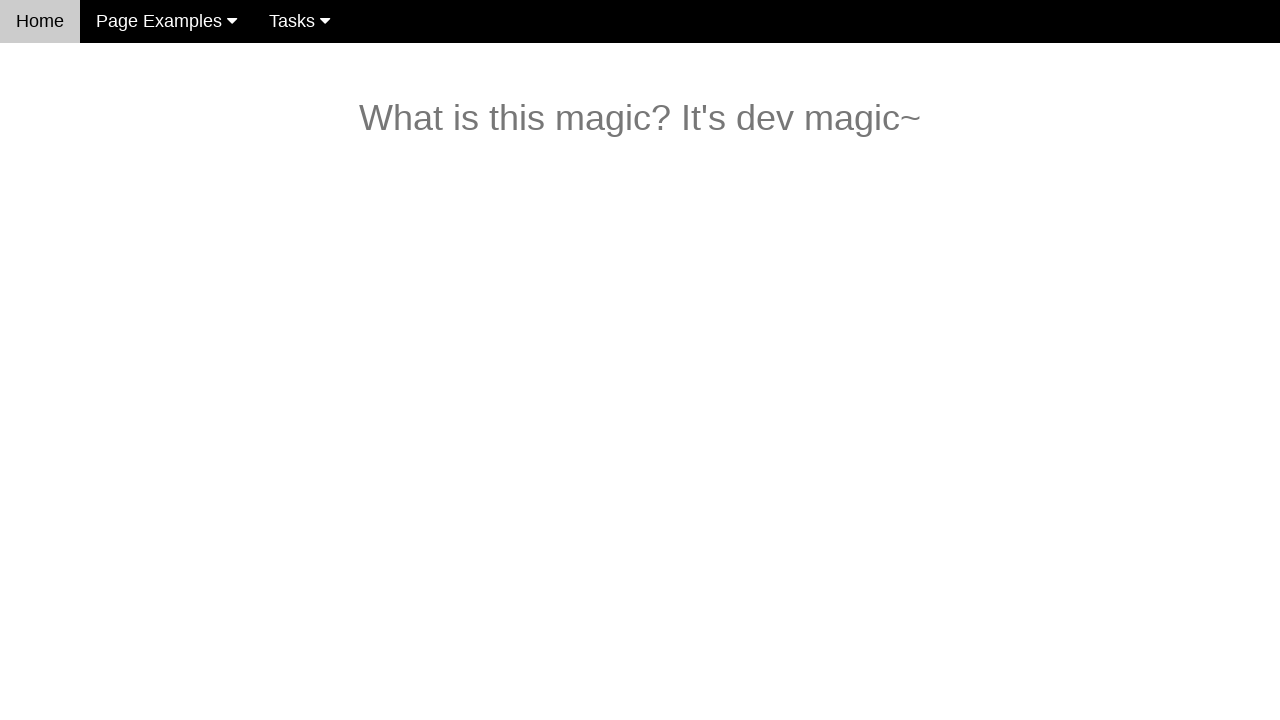